Navigates to the OrangeHRM demo login page and waits for it to fully load, verifying the page is accessible.

Starting URL: https://opensource-demo.orangehrmlive.com/web/index.php/auth/login

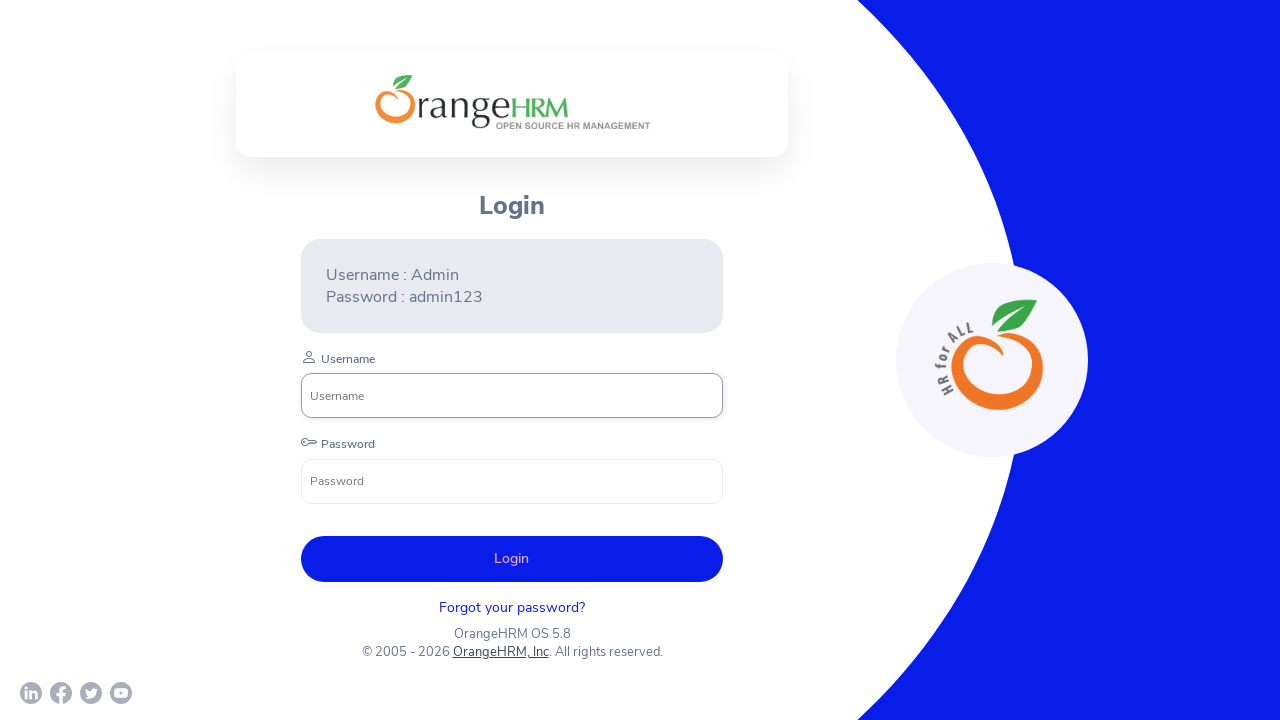

Set viewport size to 1920x1080
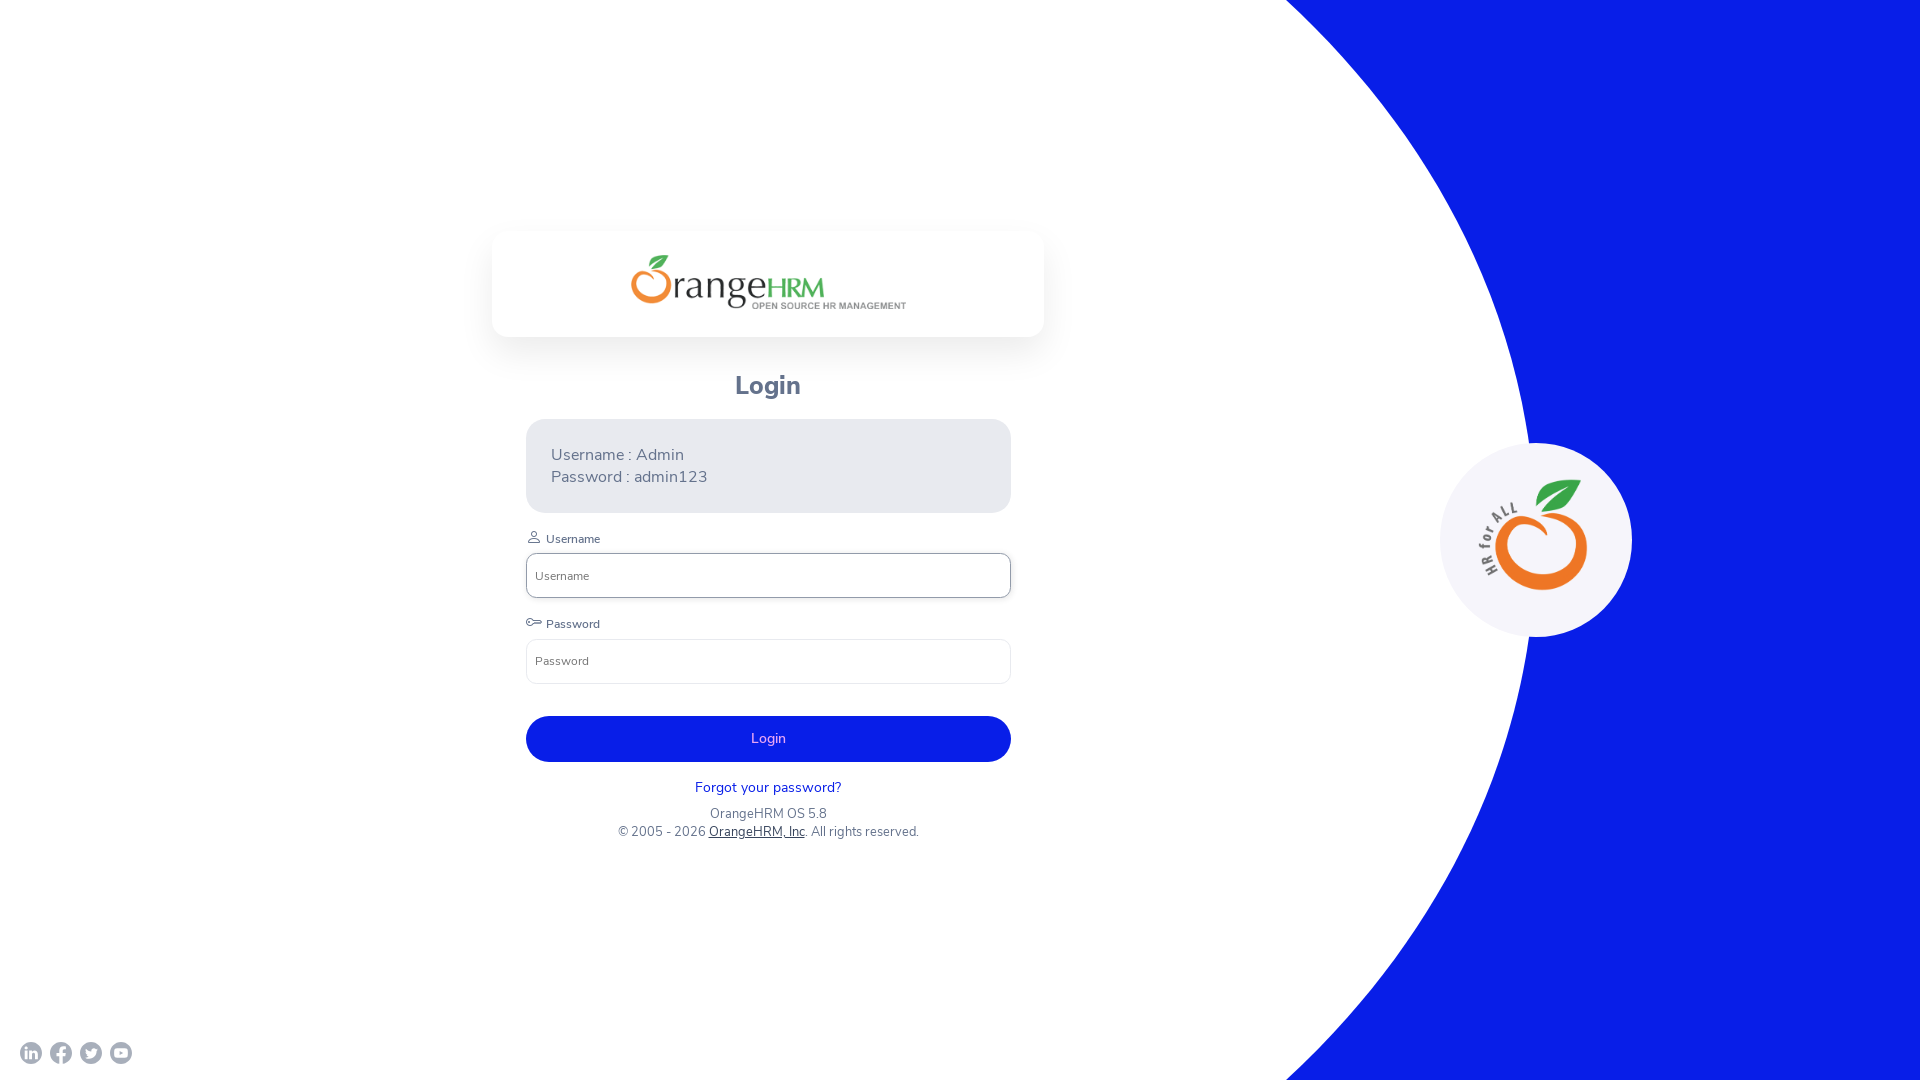

Waited for page to reach network idle state
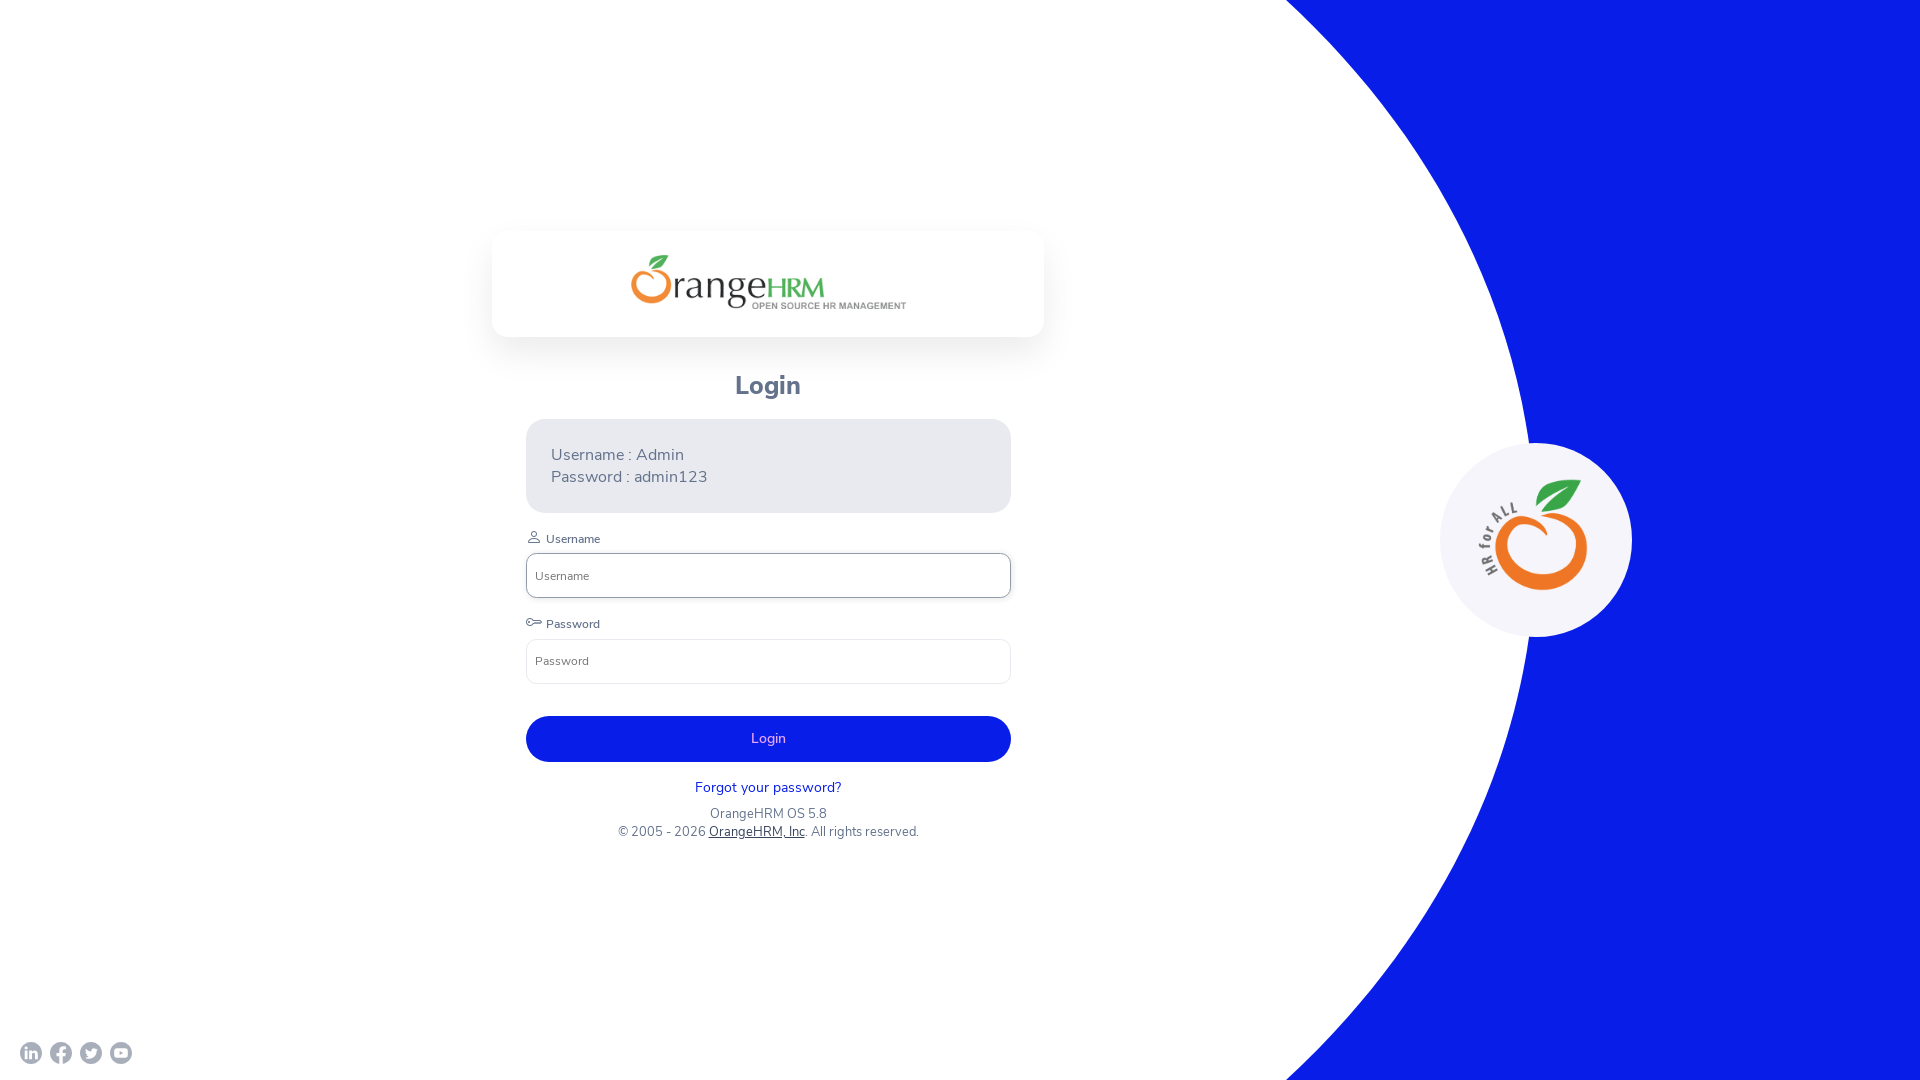

Verified username input field is present on OrangeHRM login page
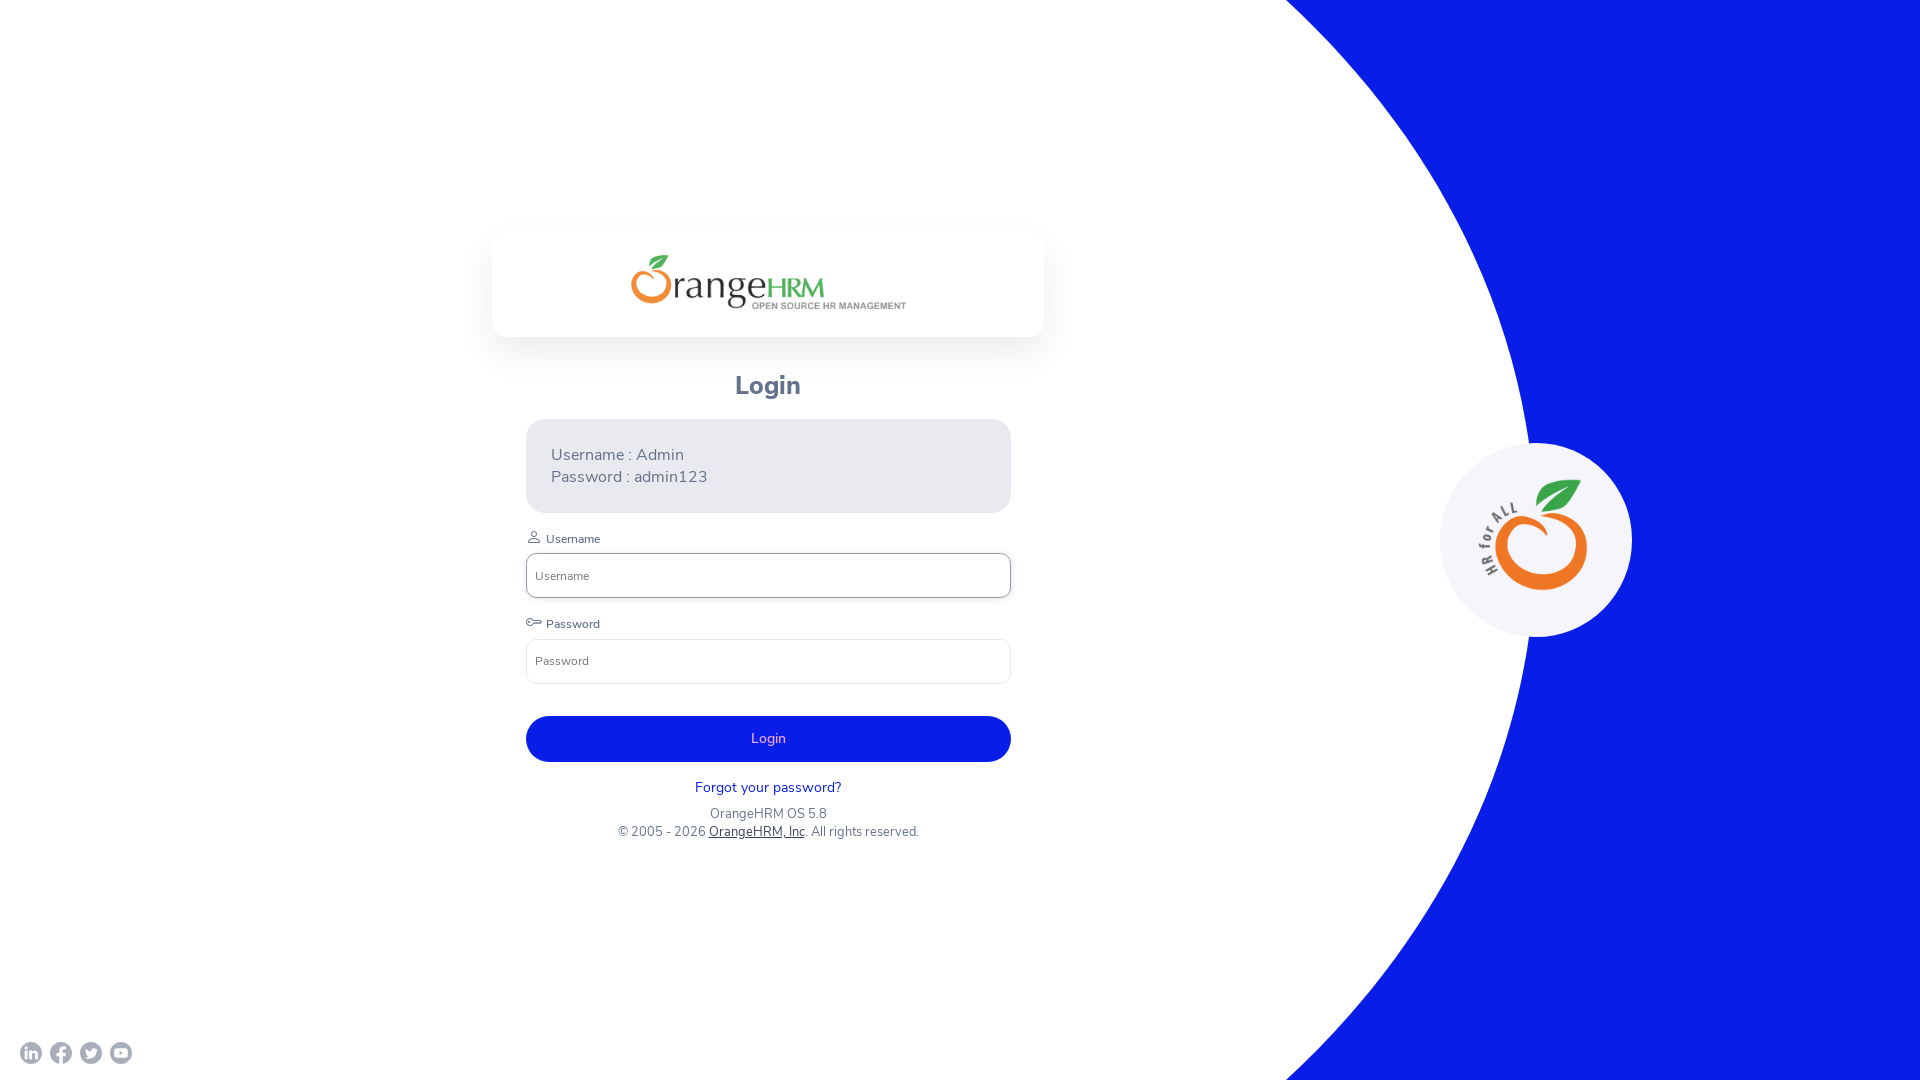

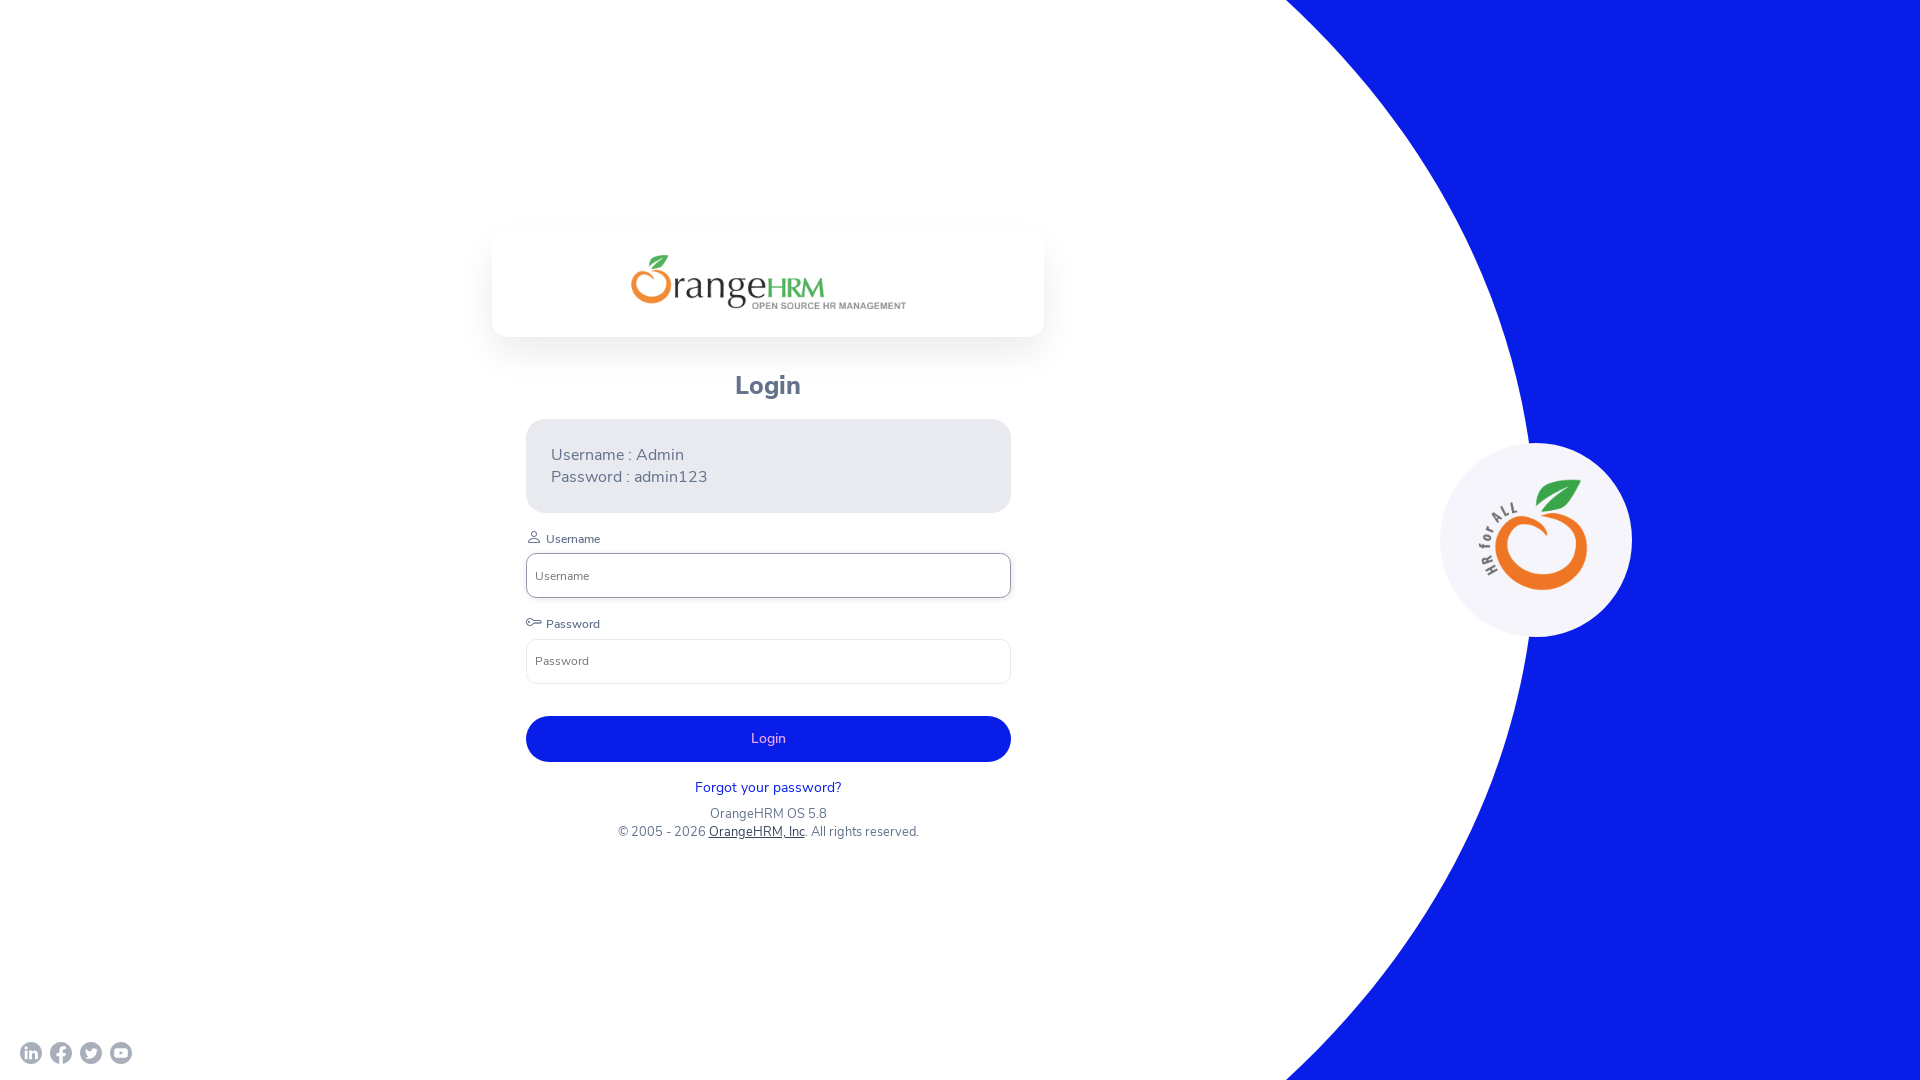